Navigates to OrangeHRM free trial page and selects "India" from the country dropdown menu

Starting URL: https://orangehrm.com/en/30-day-free-trial

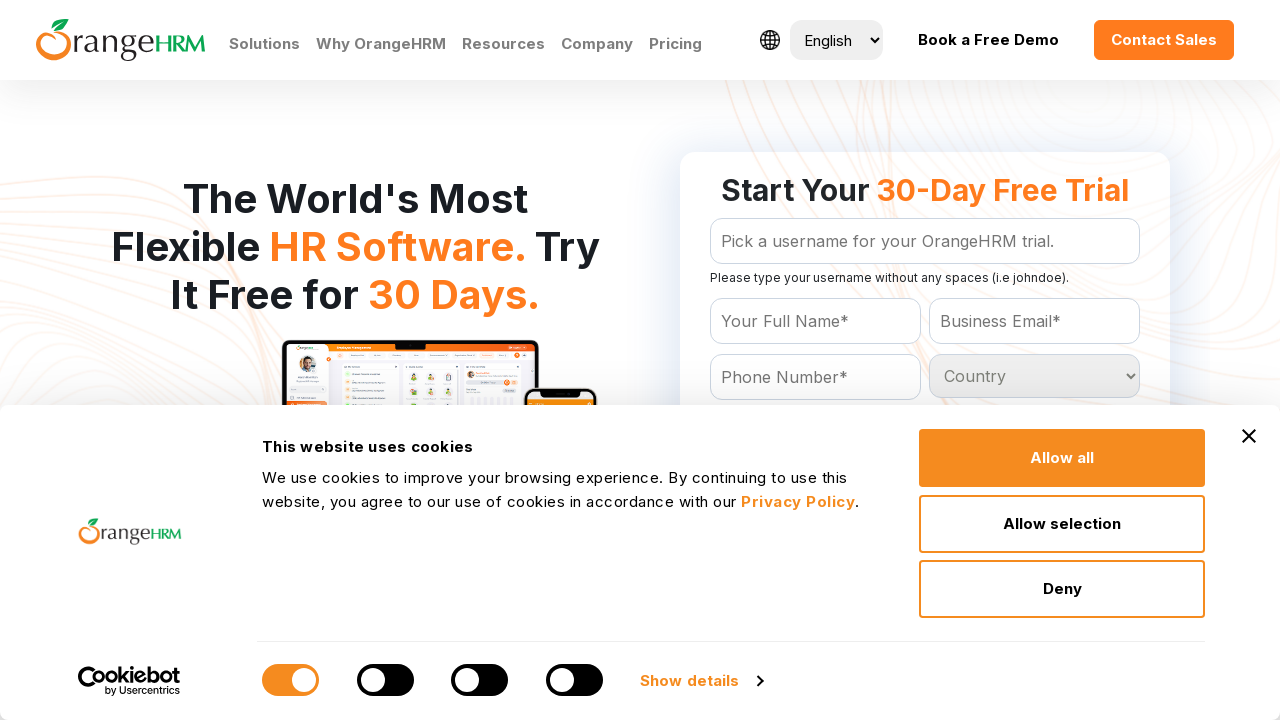

Navigated to OrangeHRM 30-day free trial page
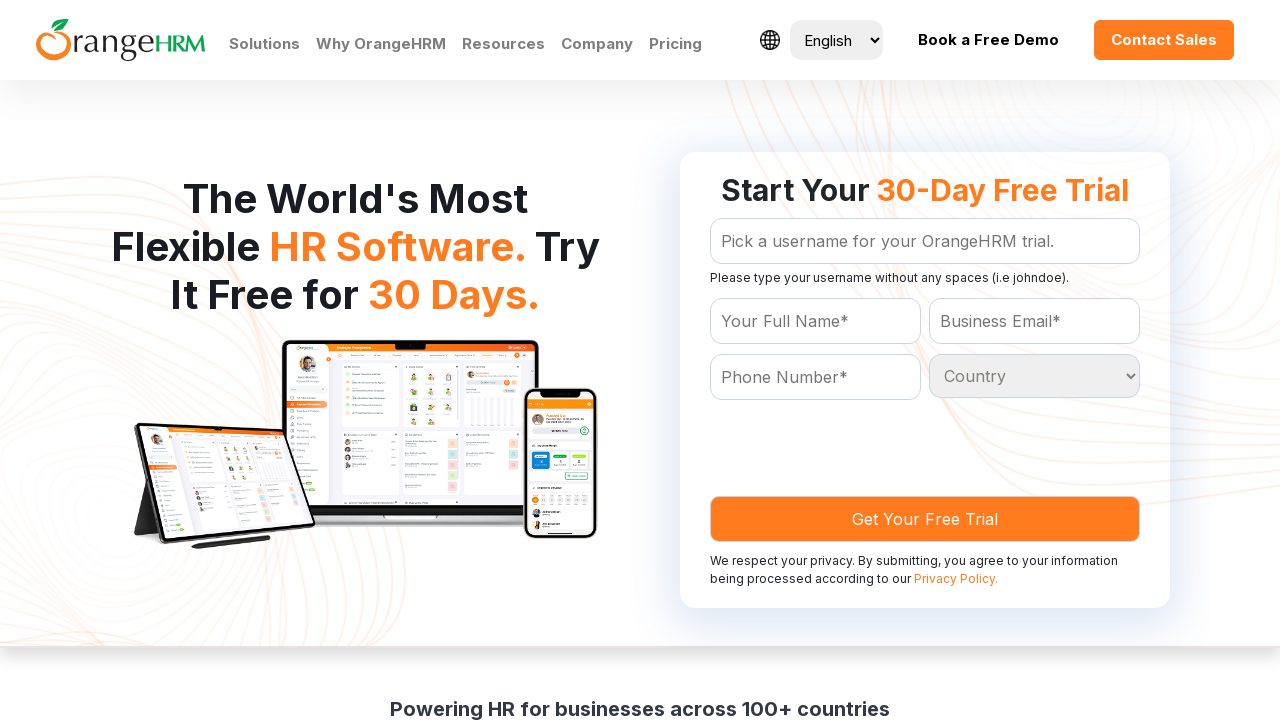

Located country dropdown element
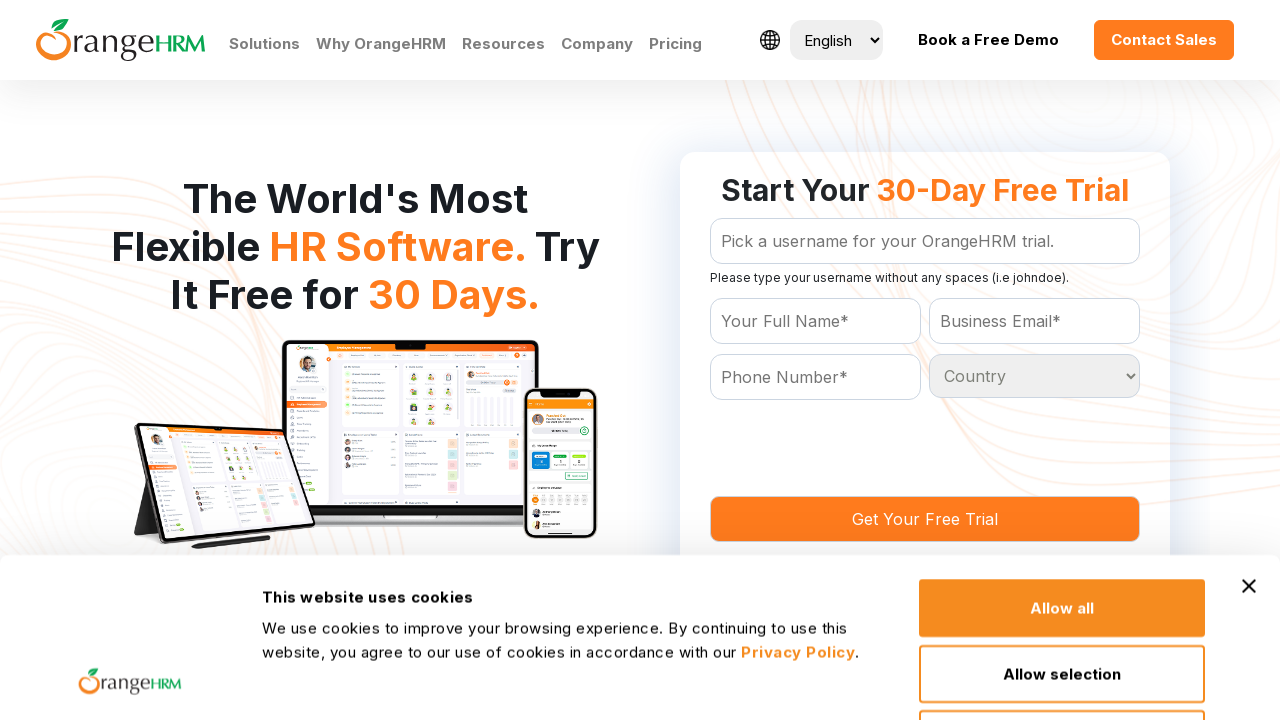

Selected 'India' from the country dropdown menu on #Form_getForm_Country
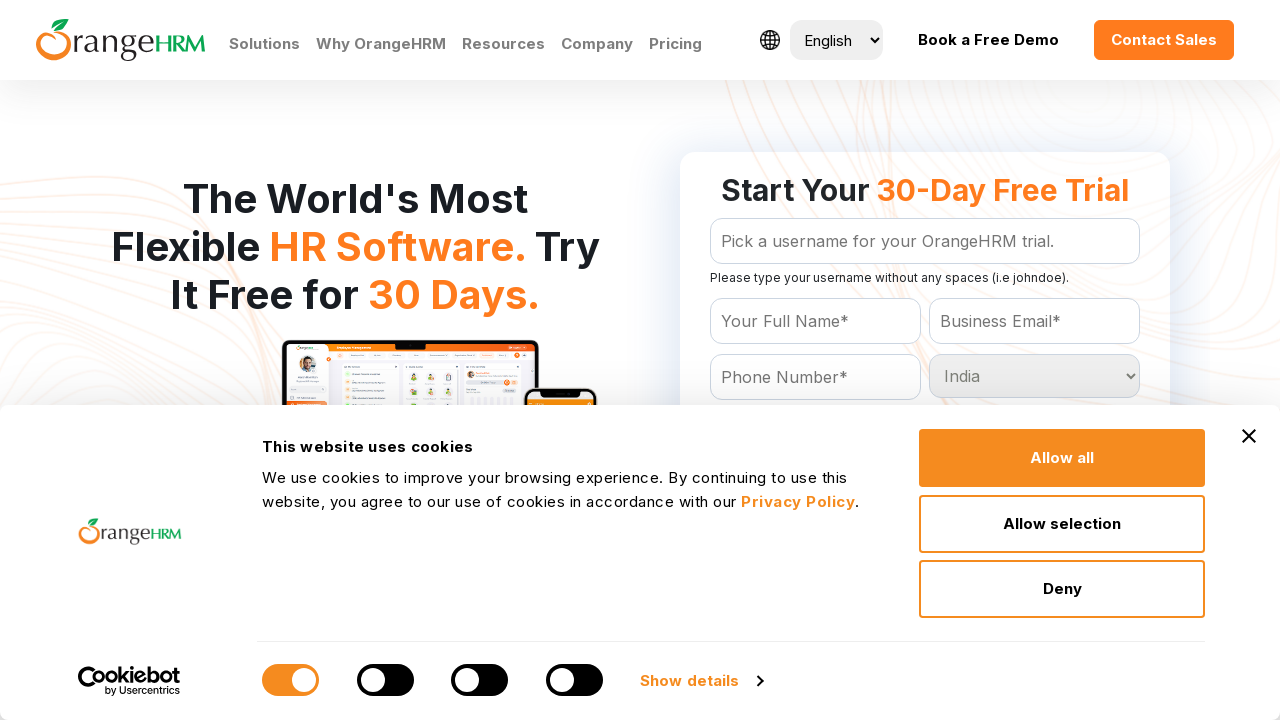

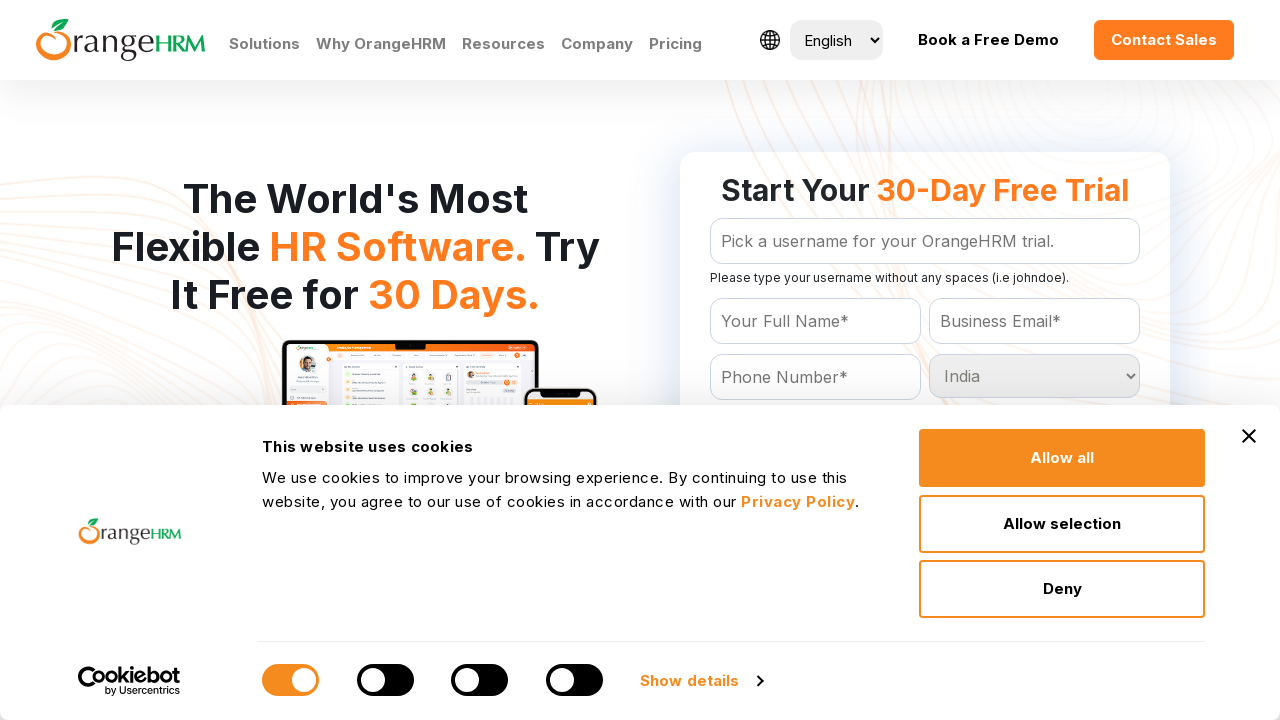